Fills out the complete checkout form with personal details, selects debit card payment, enters card details, and submits the form

Starting URL: https://webshop-agil-testautomatiserare.netlify.app/checkout

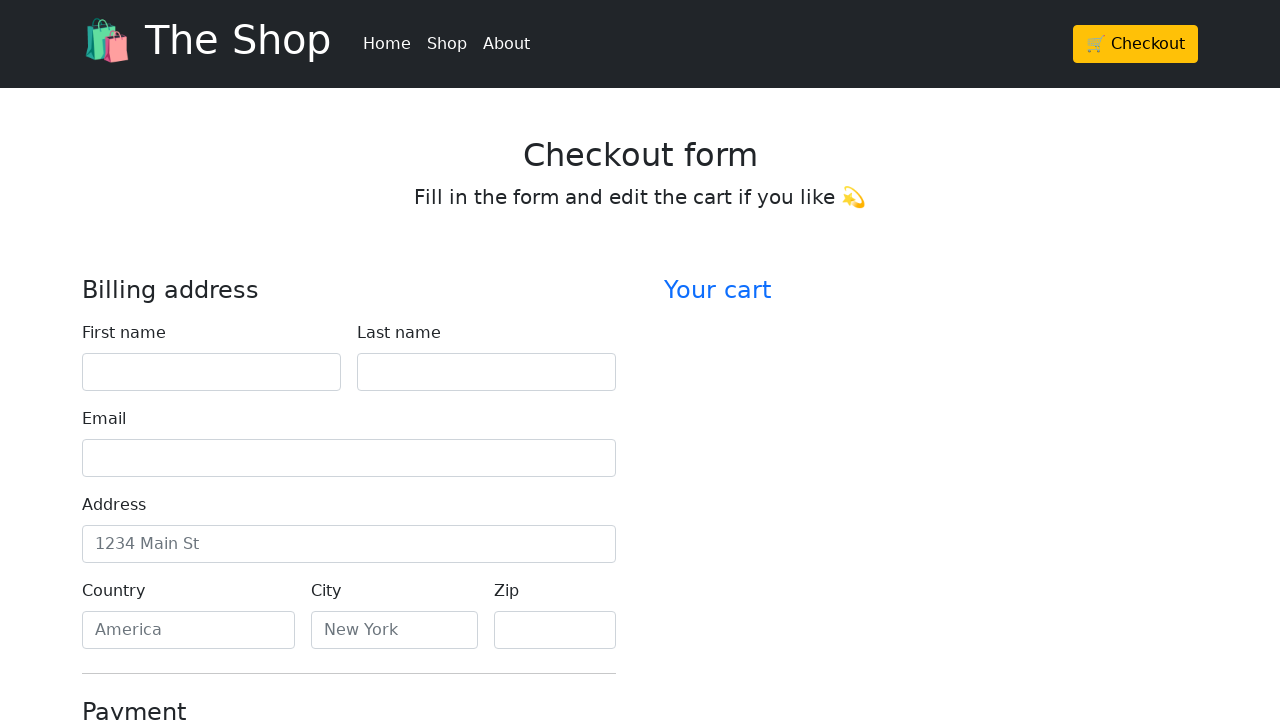

Filled first name field with 'John' on #firstName
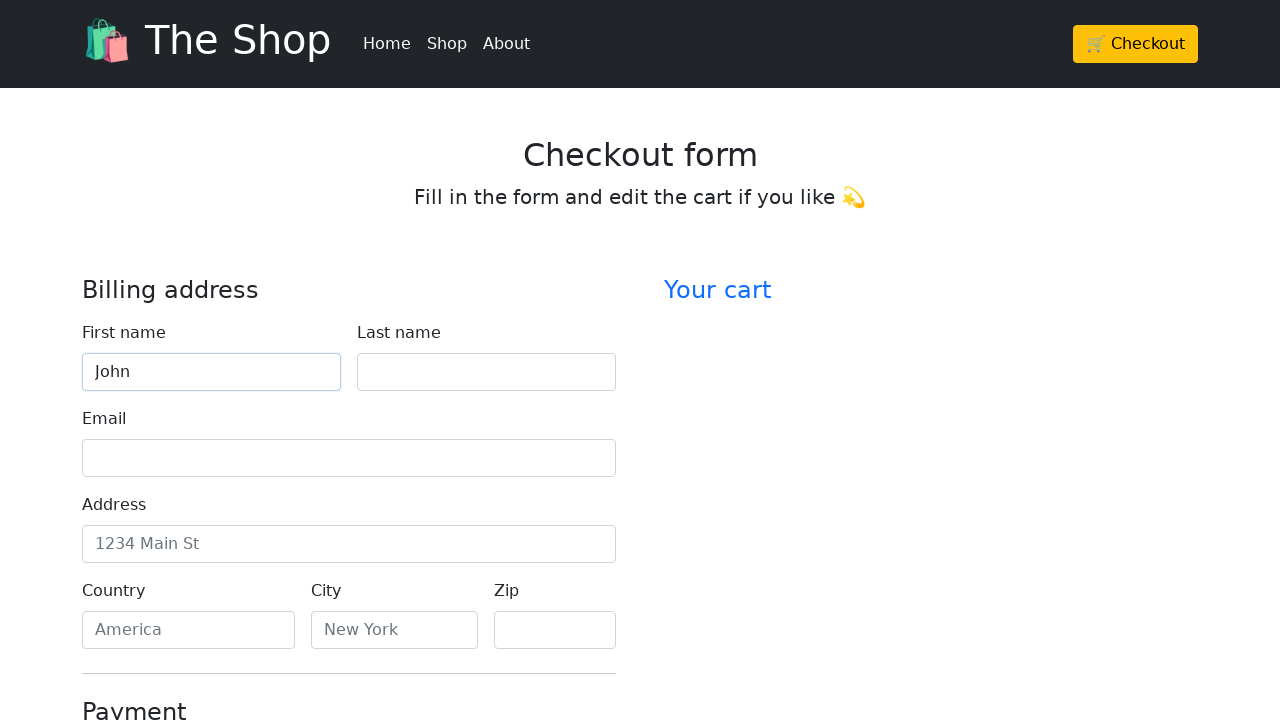

Filled last name field with 'Smith' on #lastName
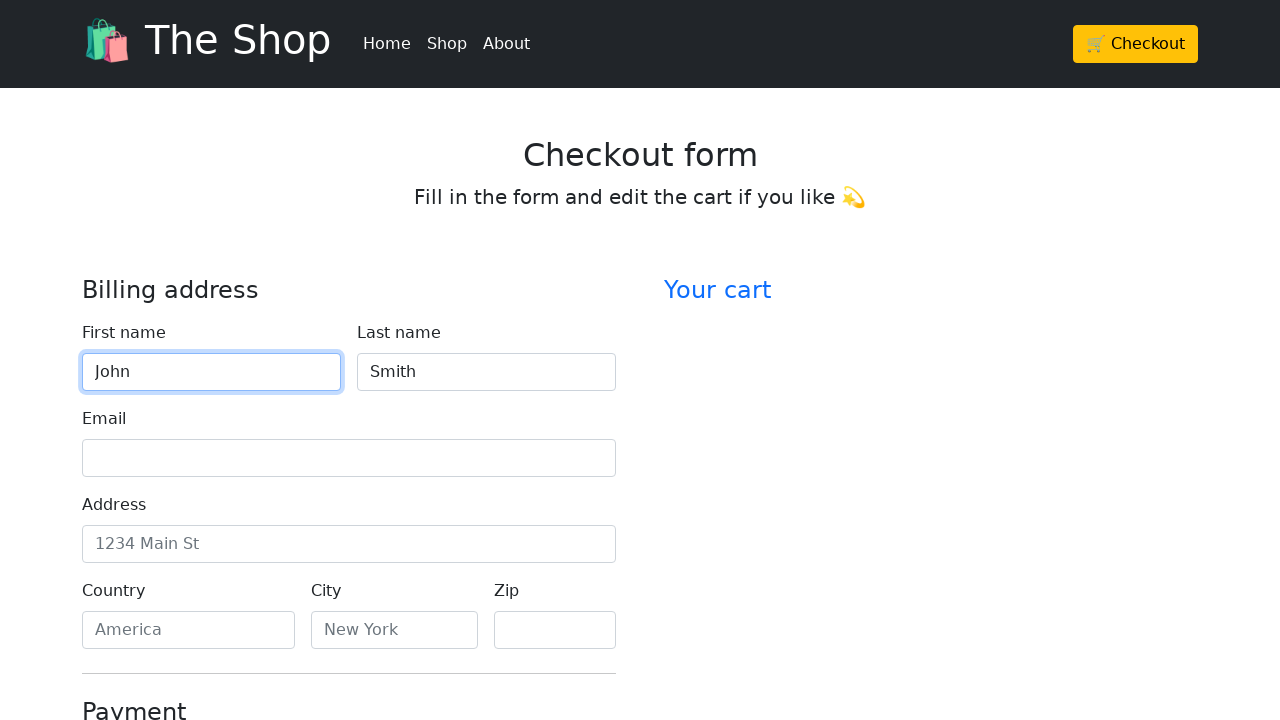

Filled email field with 'john.smith@example.com' on #email
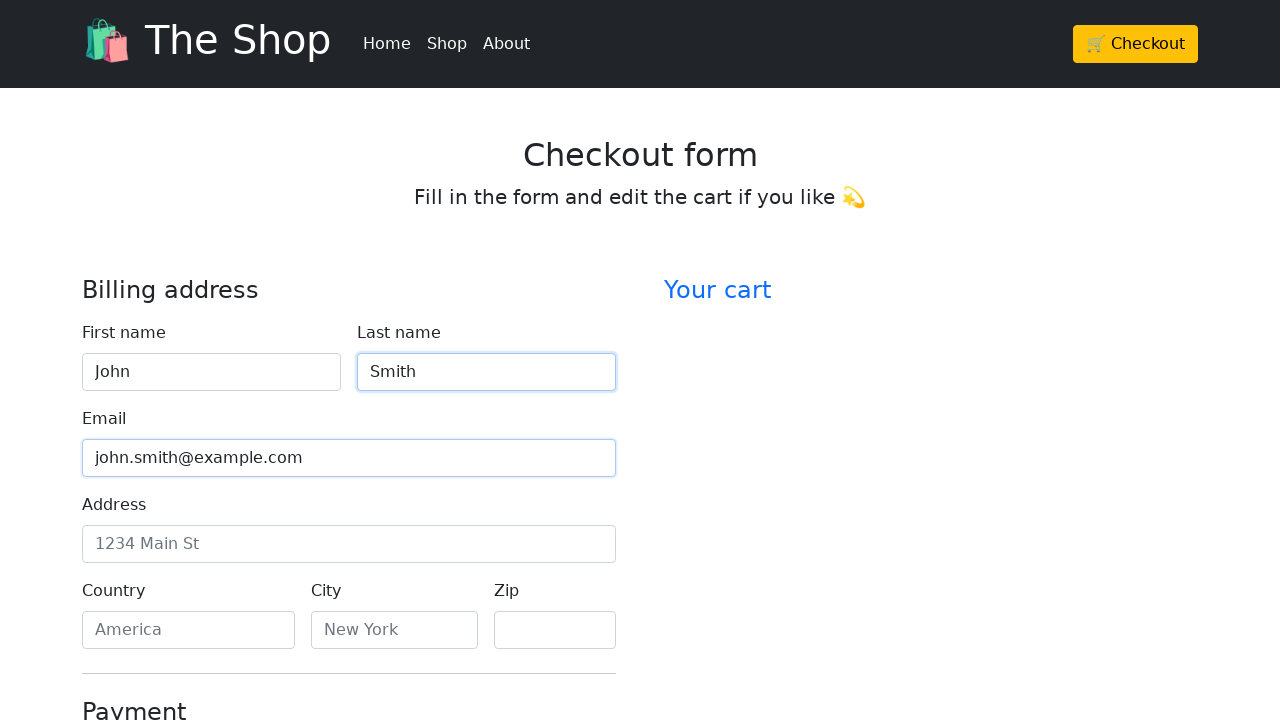

Filled address field with '123 Main Street' on #address
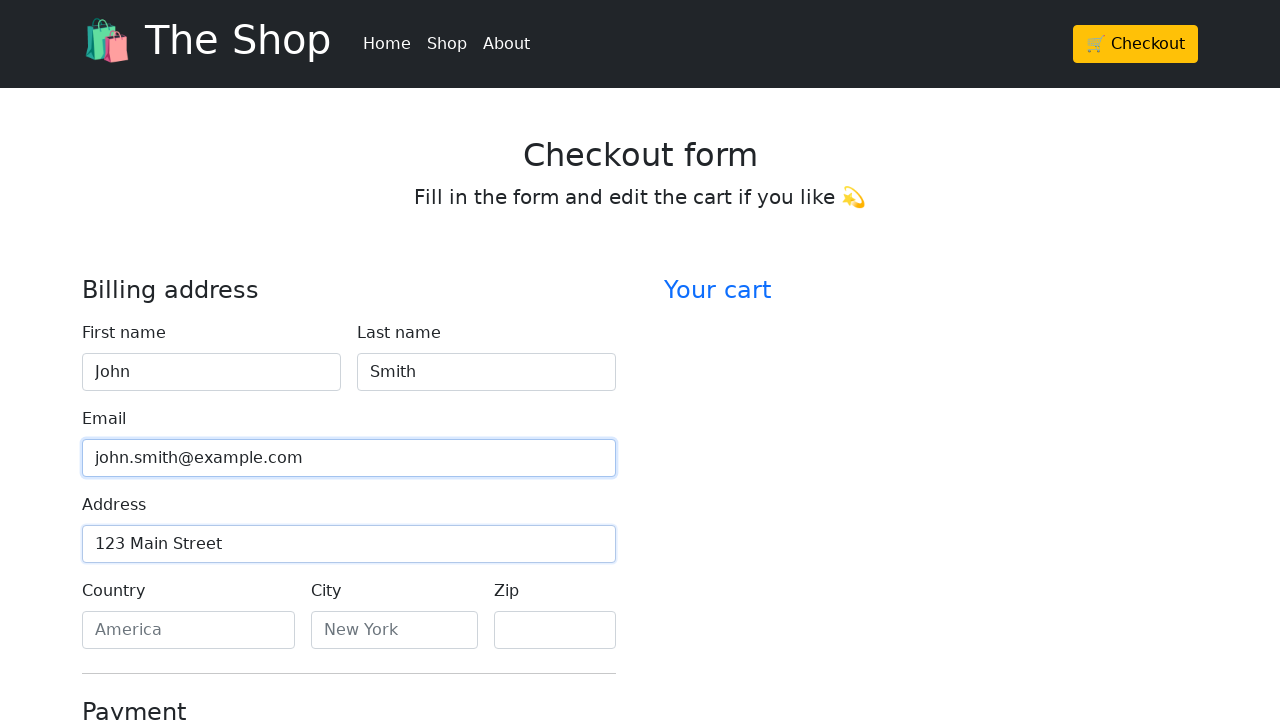

Filled country field with 'Sweden' on #country
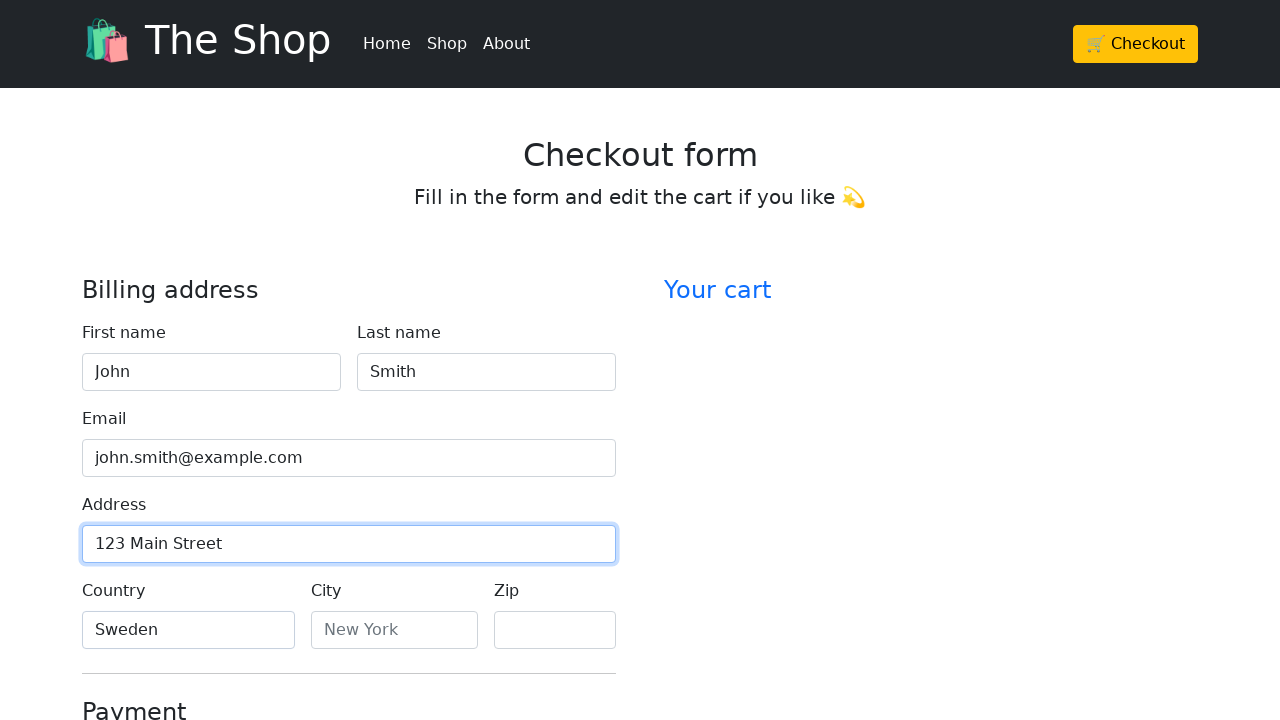

Filled city field with 'Stockholm' on #city
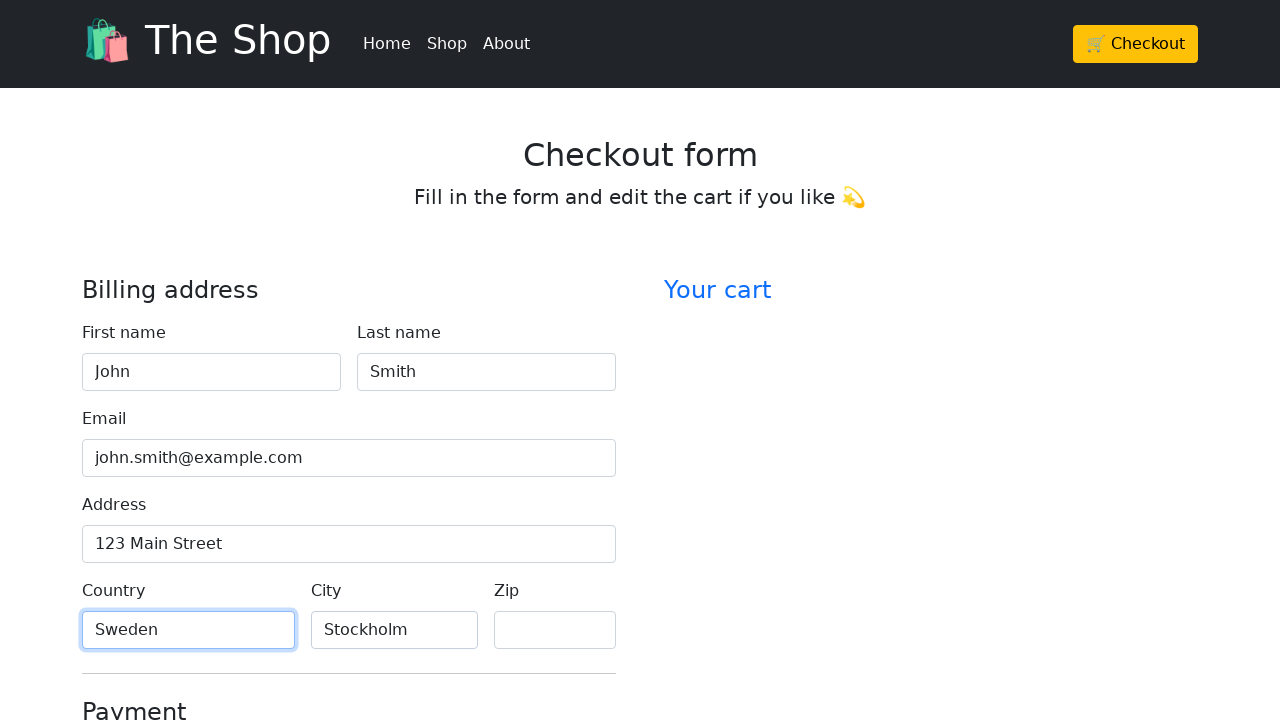

Filled postal code field with '12345' on #zip
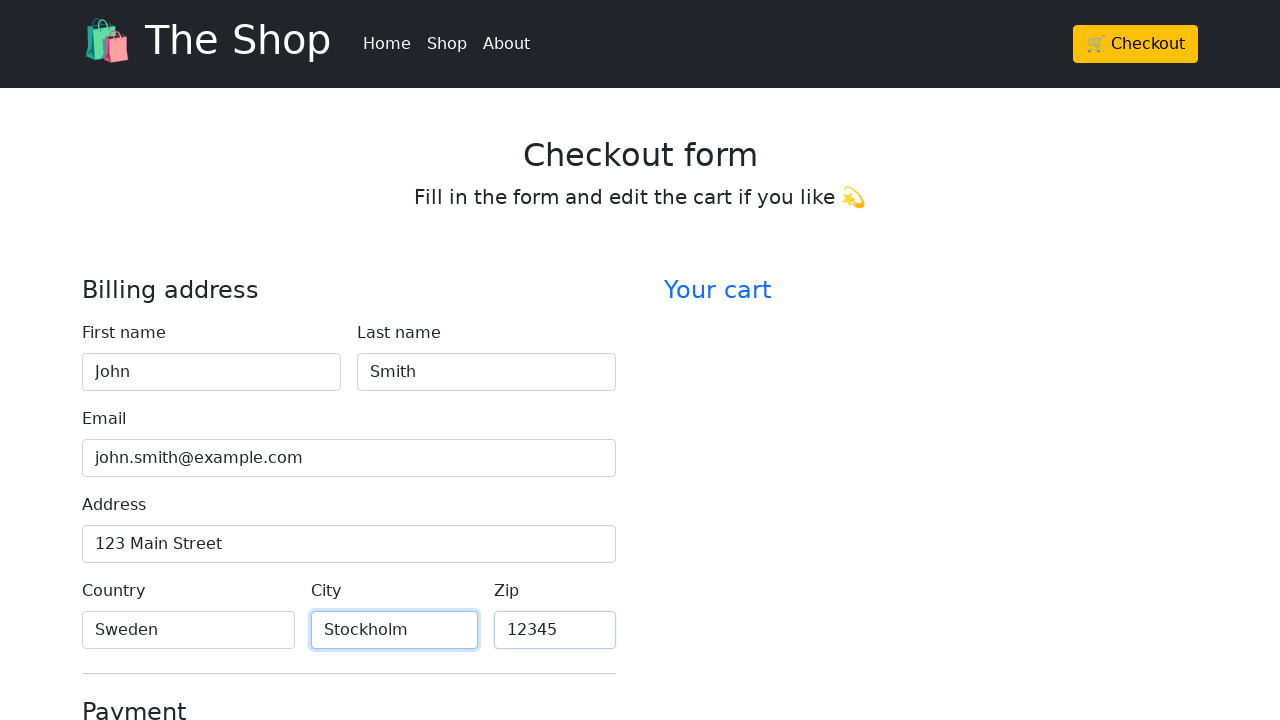

Selected debit card as payment method at (148, 361) on xpath=//*[@class='form-check-label' and text()='Debit card']
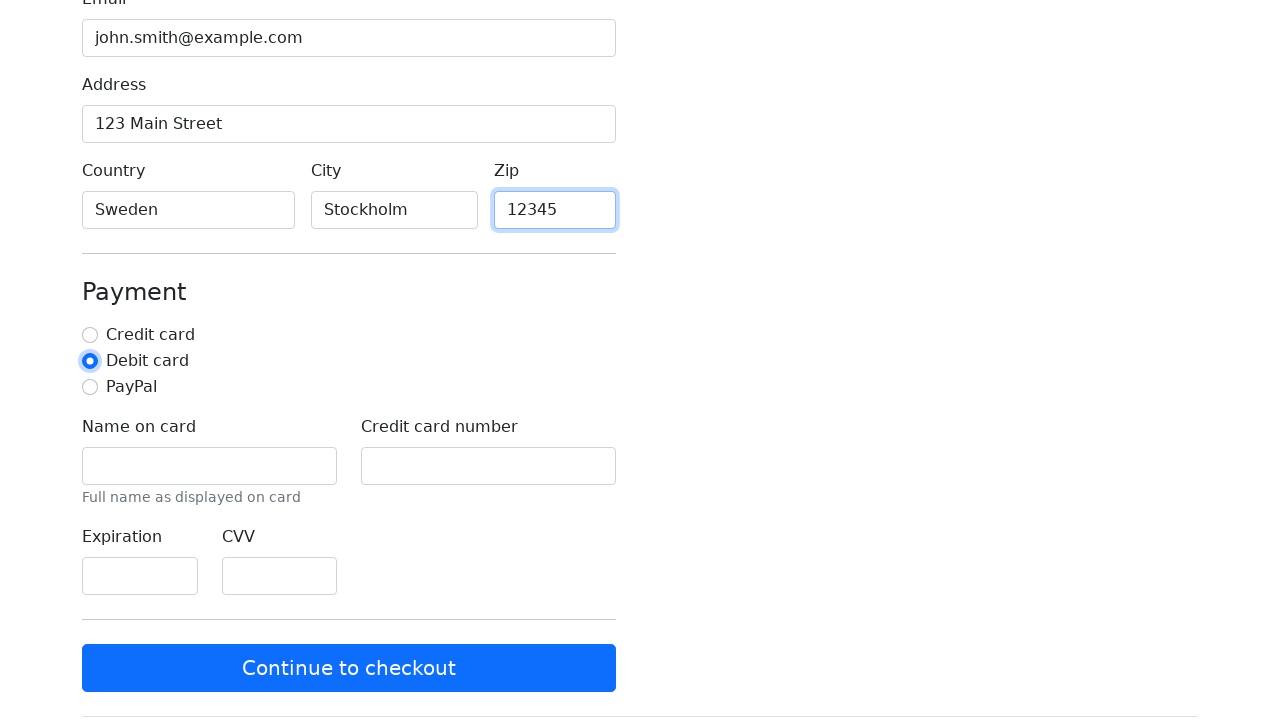

Filled card holder name with 'John Smith' on #cc-name
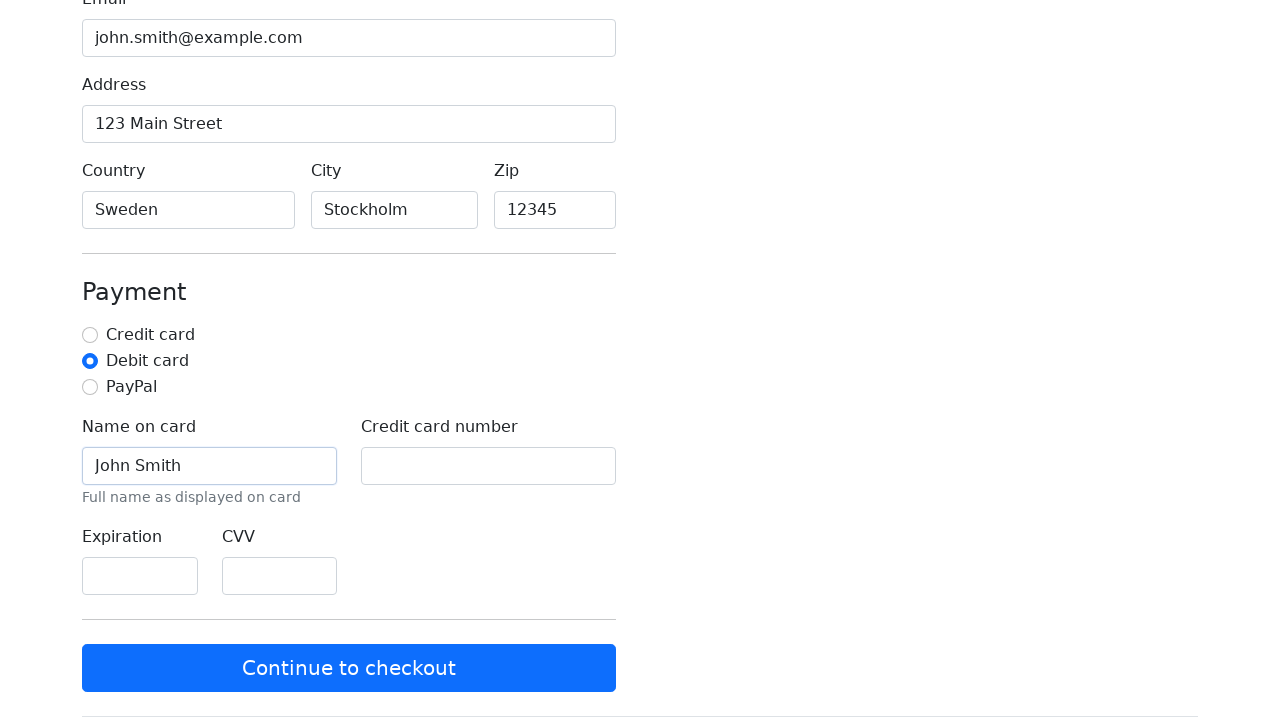

Filled card number with '4111111111111111' on #cc-number
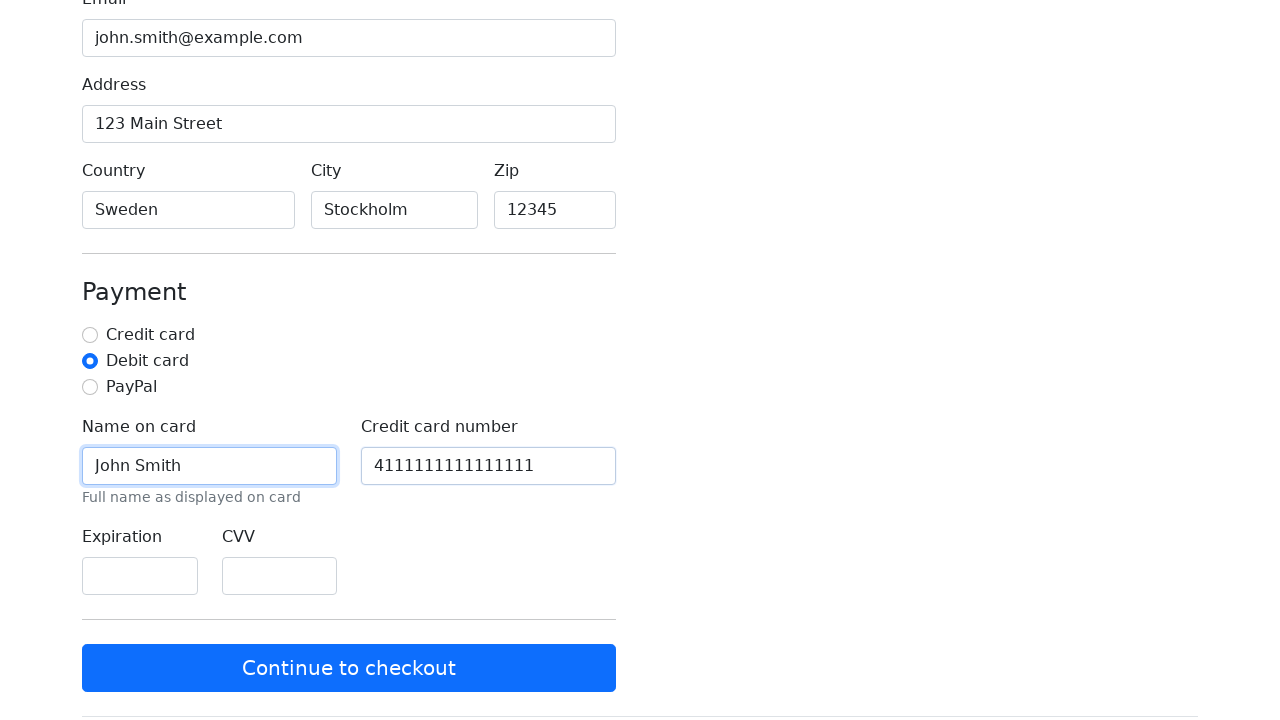

Filled card expiration date with '12/25' on #cc-expiration
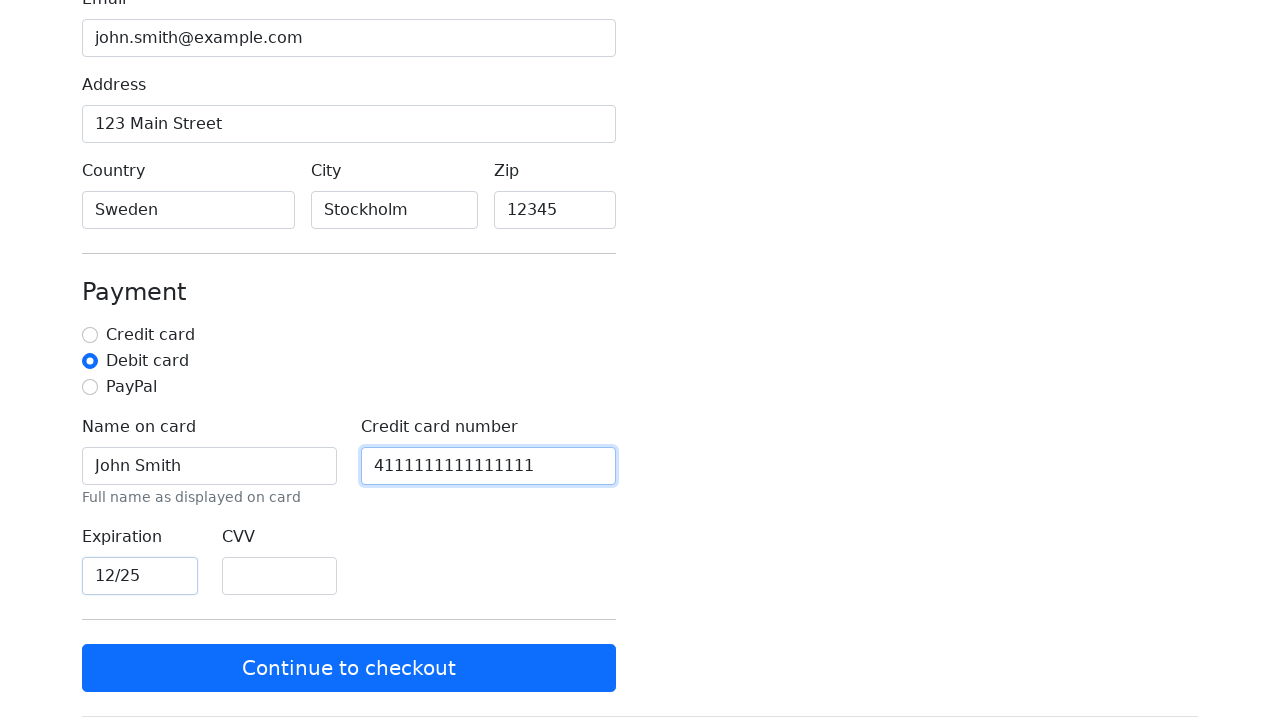

Filled card CVV with '123' on #cc-cvv
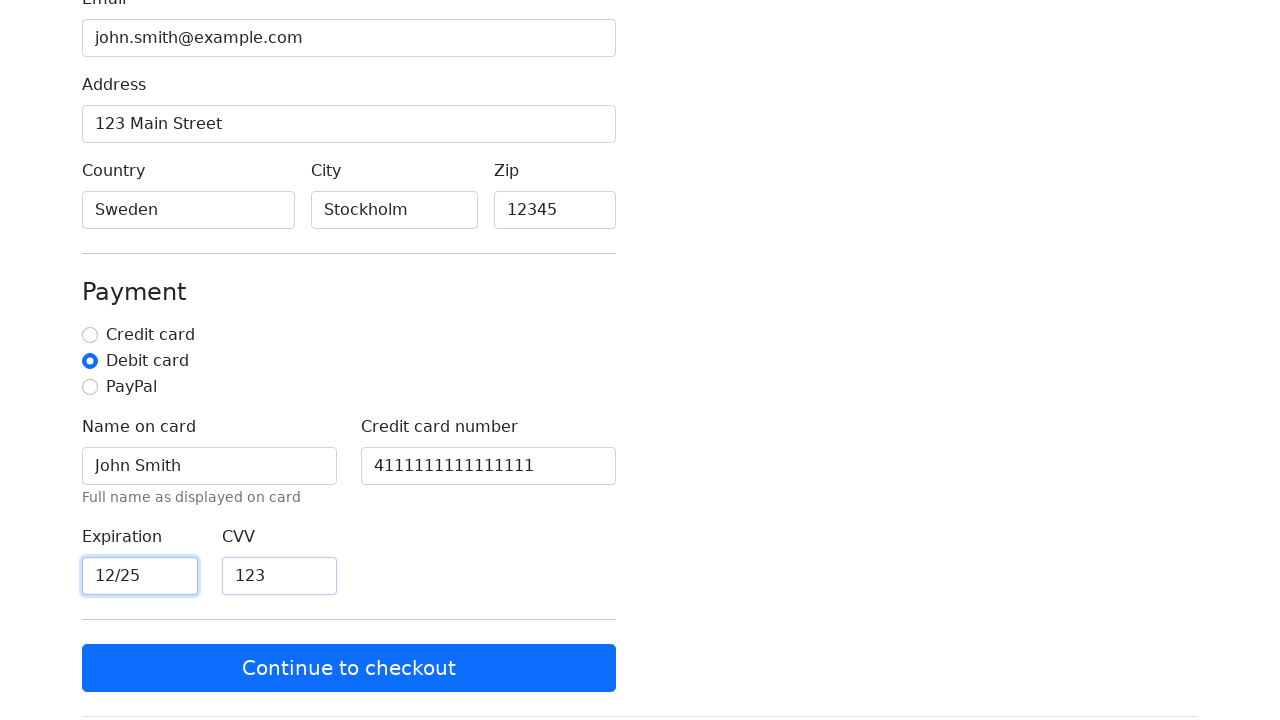

Clicked checkout button to submit the form at (349, 668) on button.w-100.btn.btn-primary.btn-lg
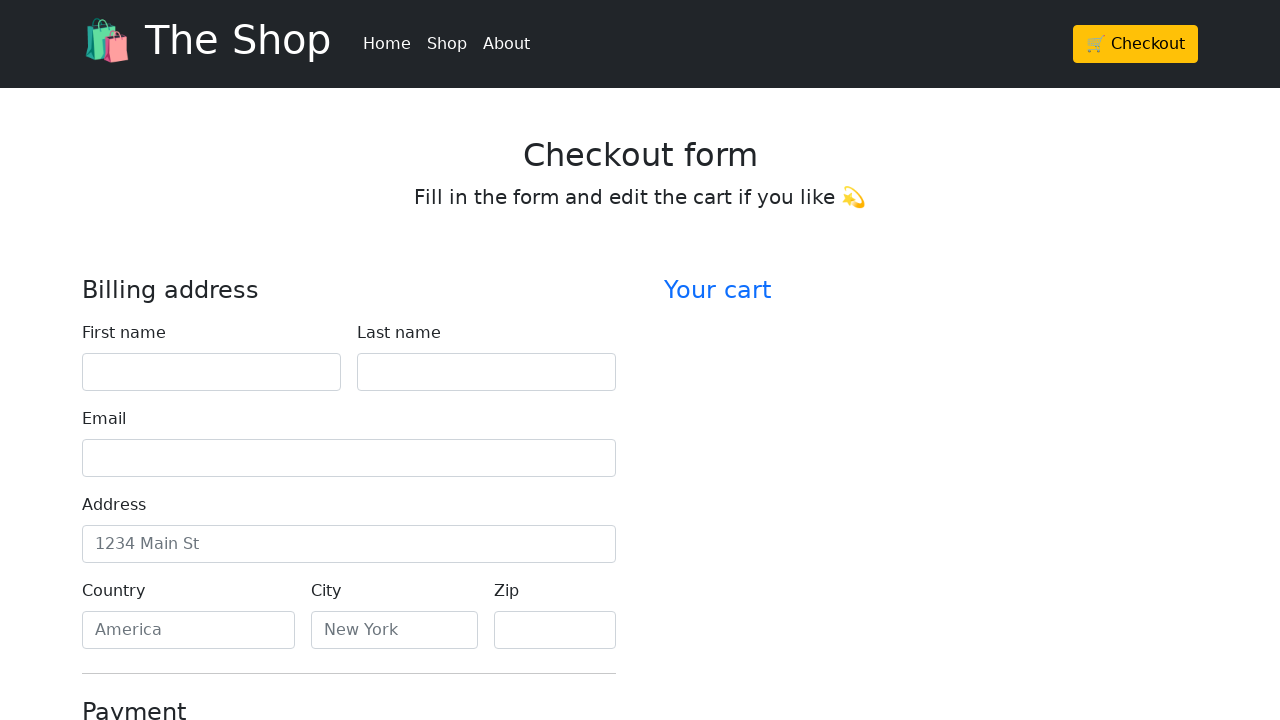

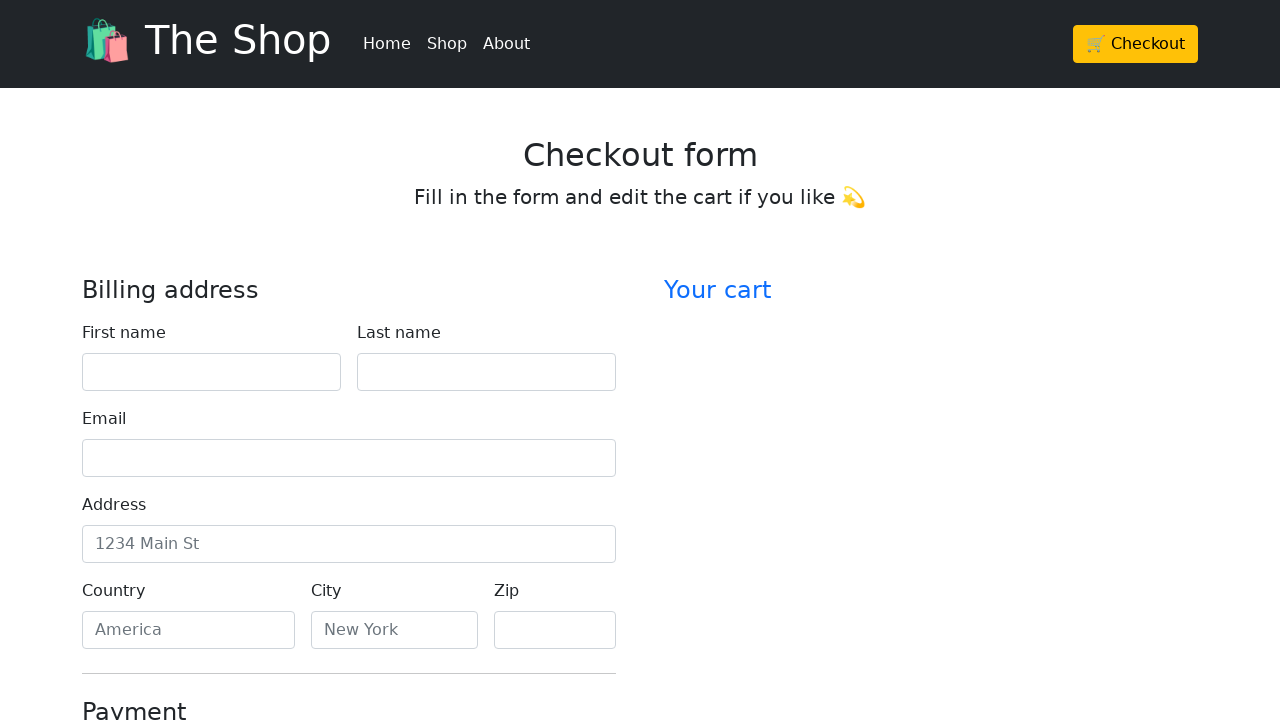